Visits the GreenKart website, verifies the page title, searches for products starting with "ca", and verifies that 4 products are displayed in the results.

Starting URL: https://rahulshettyacademy.com/seleniumPractise#/

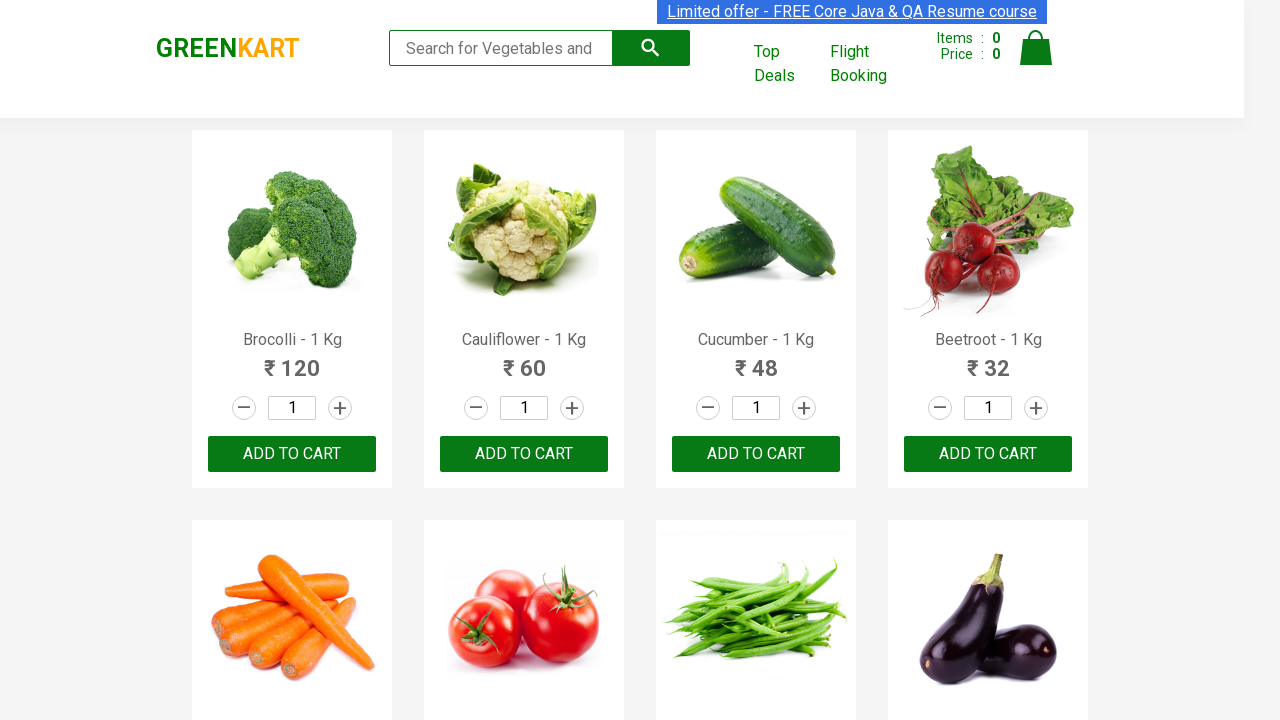

Verified page title is 'GreenKart - veg and fruits kart'
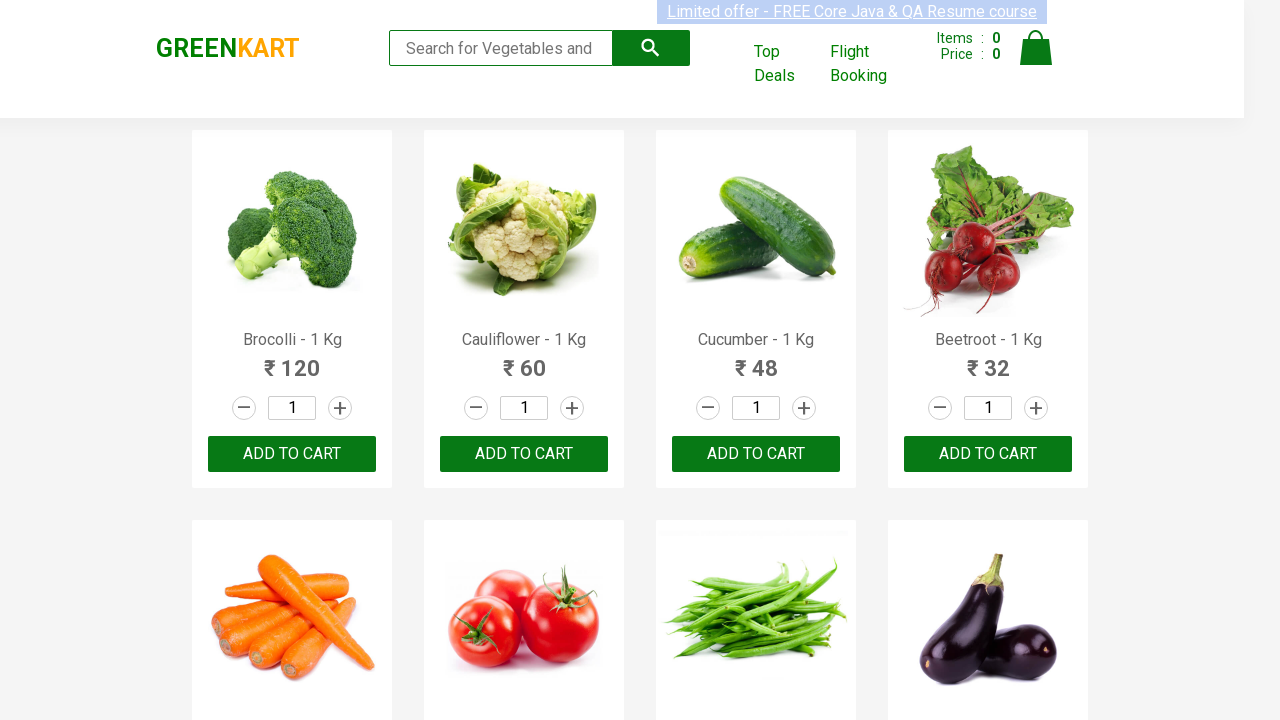

Filled search field with 'ca' on .search-keyword
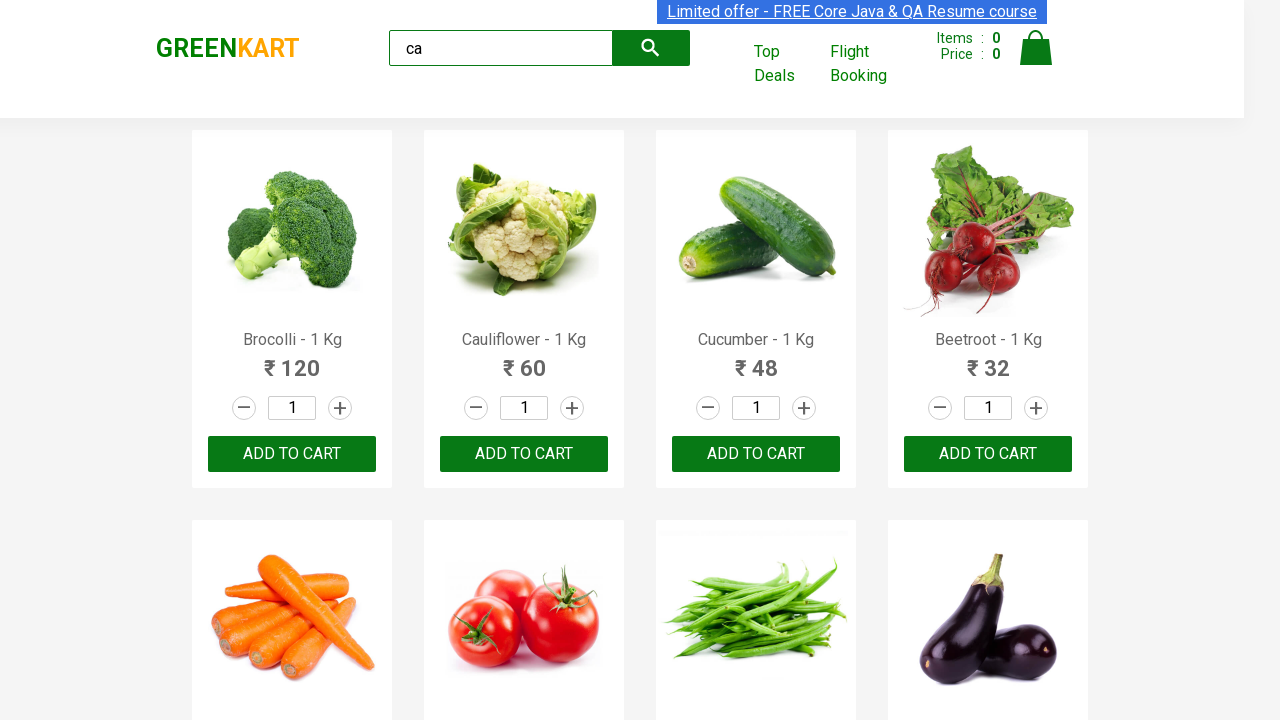

Waited for products to load after search
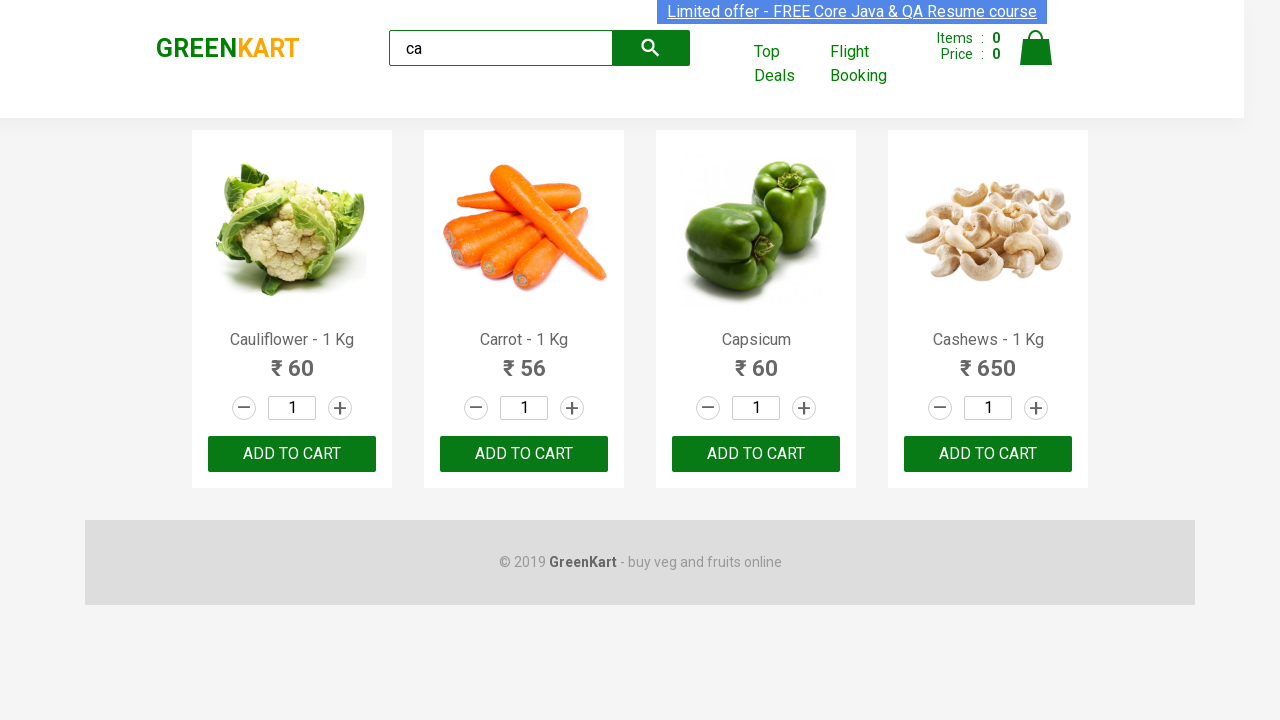

Located product elements on the page
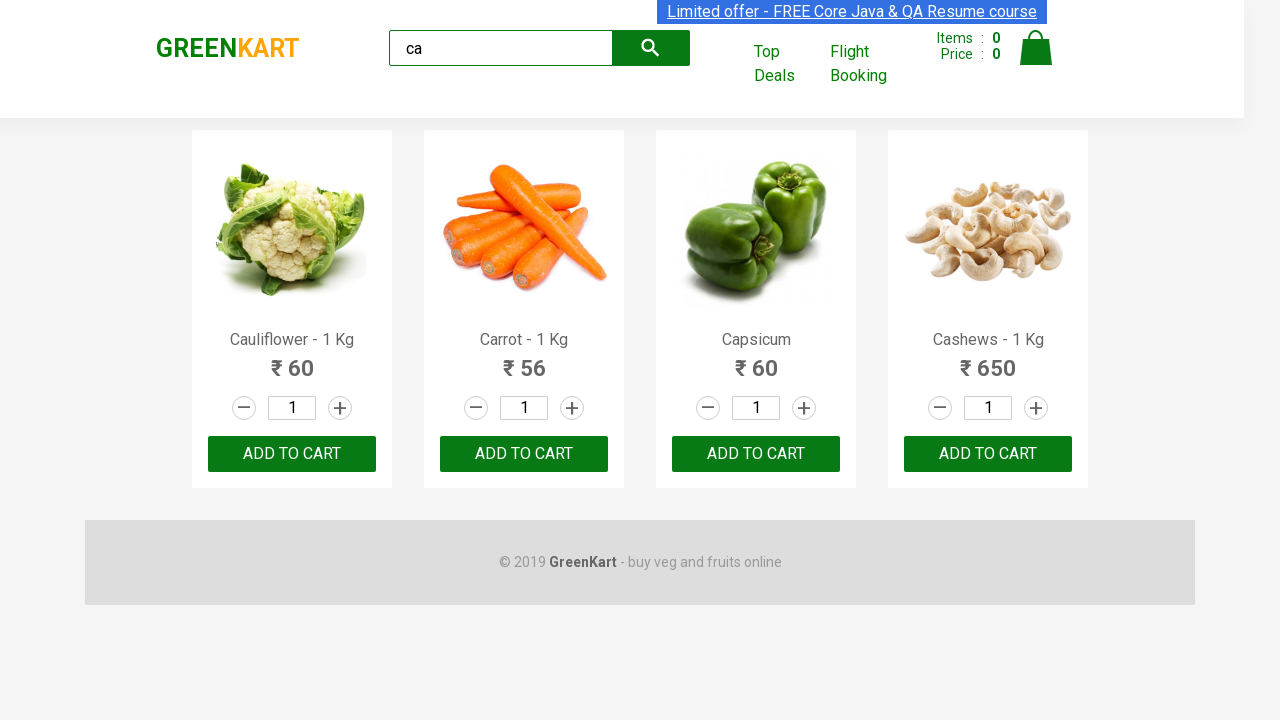

Verified that exactly 4 products are displayed in search results
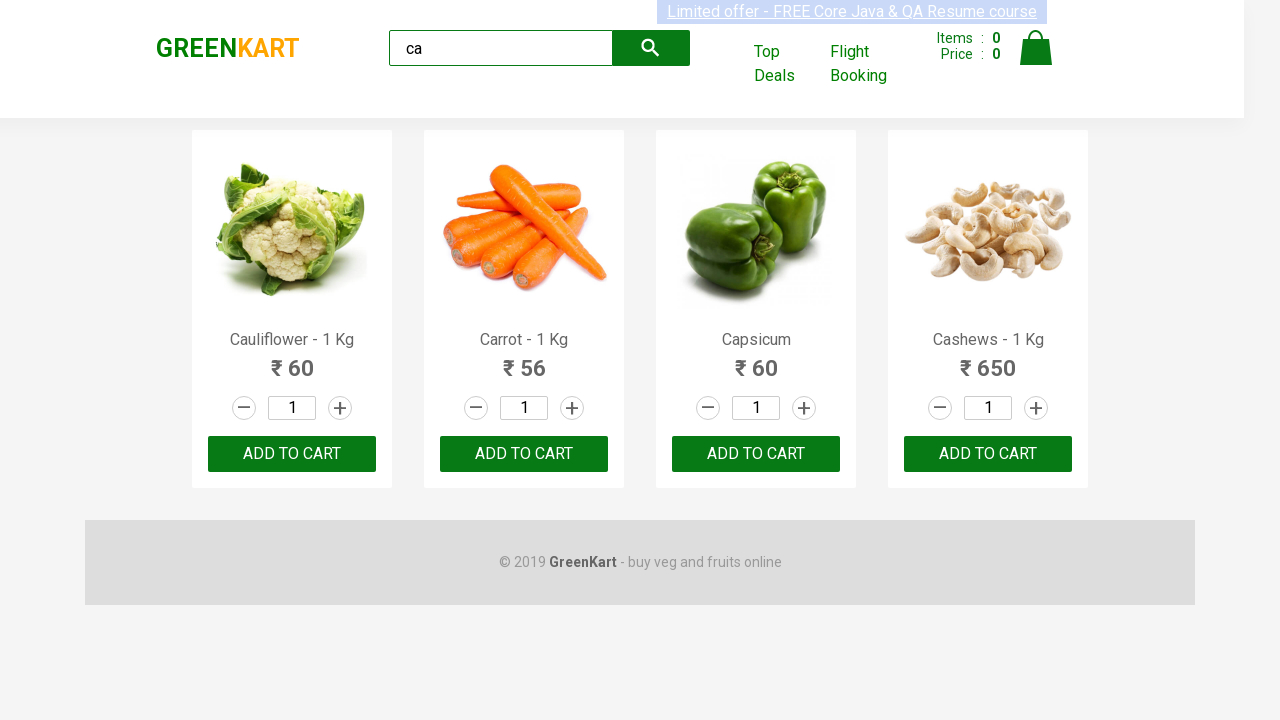

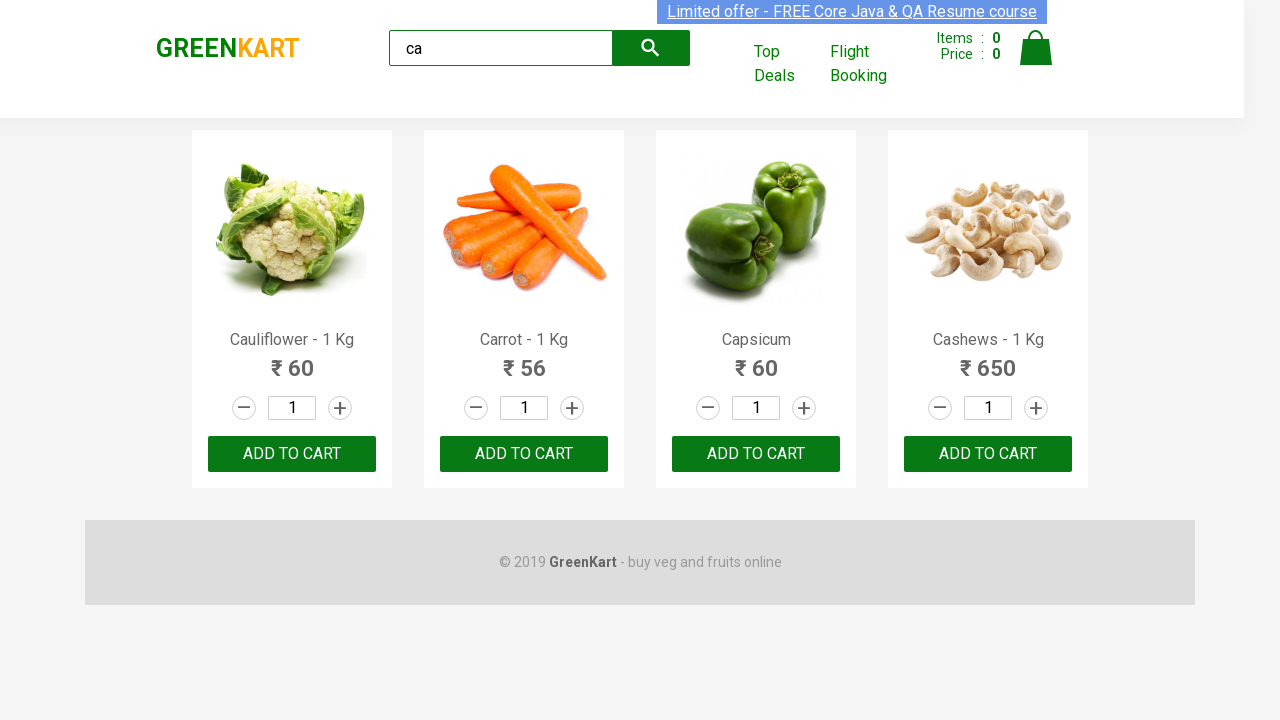